Tests that entered text is trimmed when editing a todo

Starting URL: https://demo.playwright.dev/todomvc

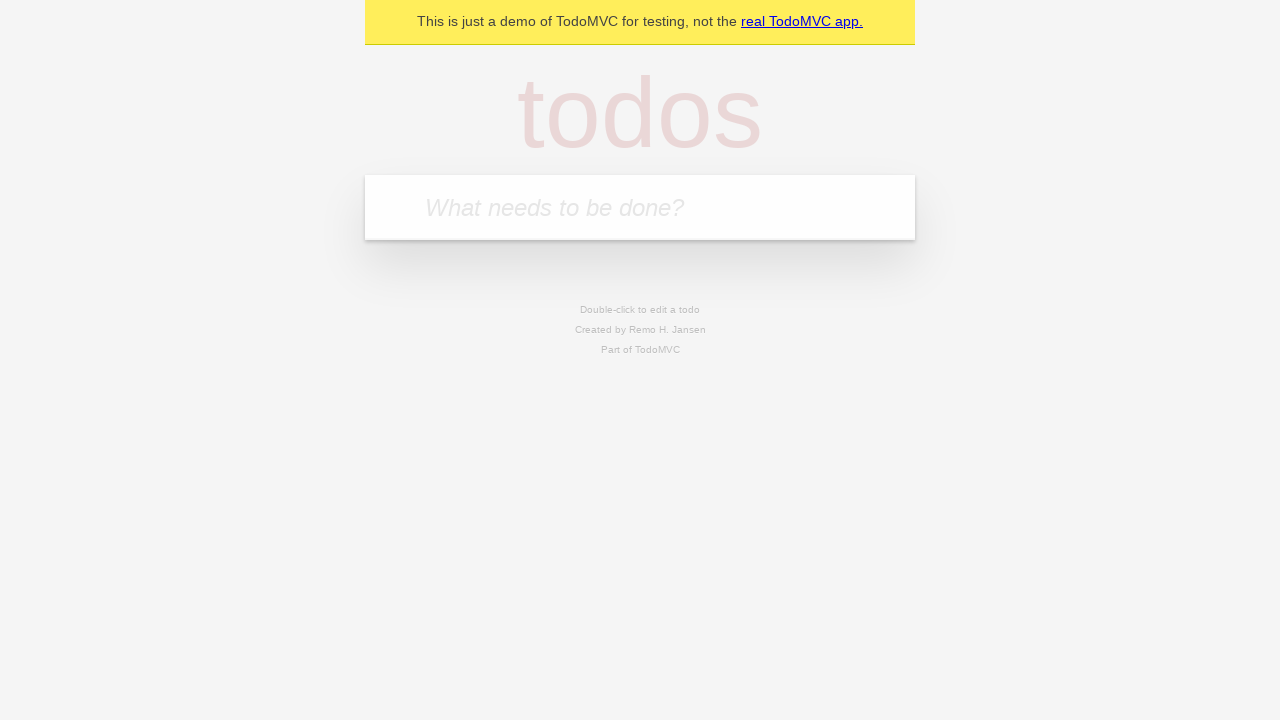

Filled new todo input with 'buy some cheese' on internal:attr=[placeholder="What needs to be done?"i]
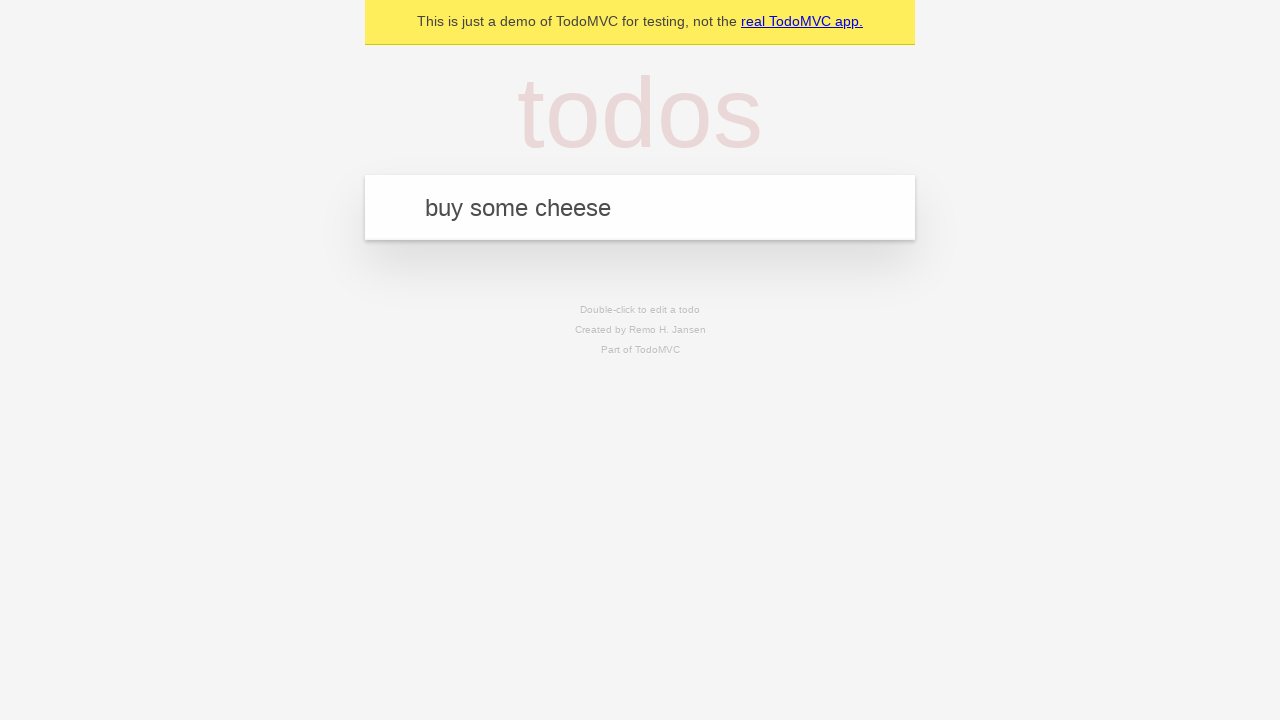

Pressed Enter to create todo 'buy some cheese' on internal:attr=[placeholder="What needs to be done?"i]
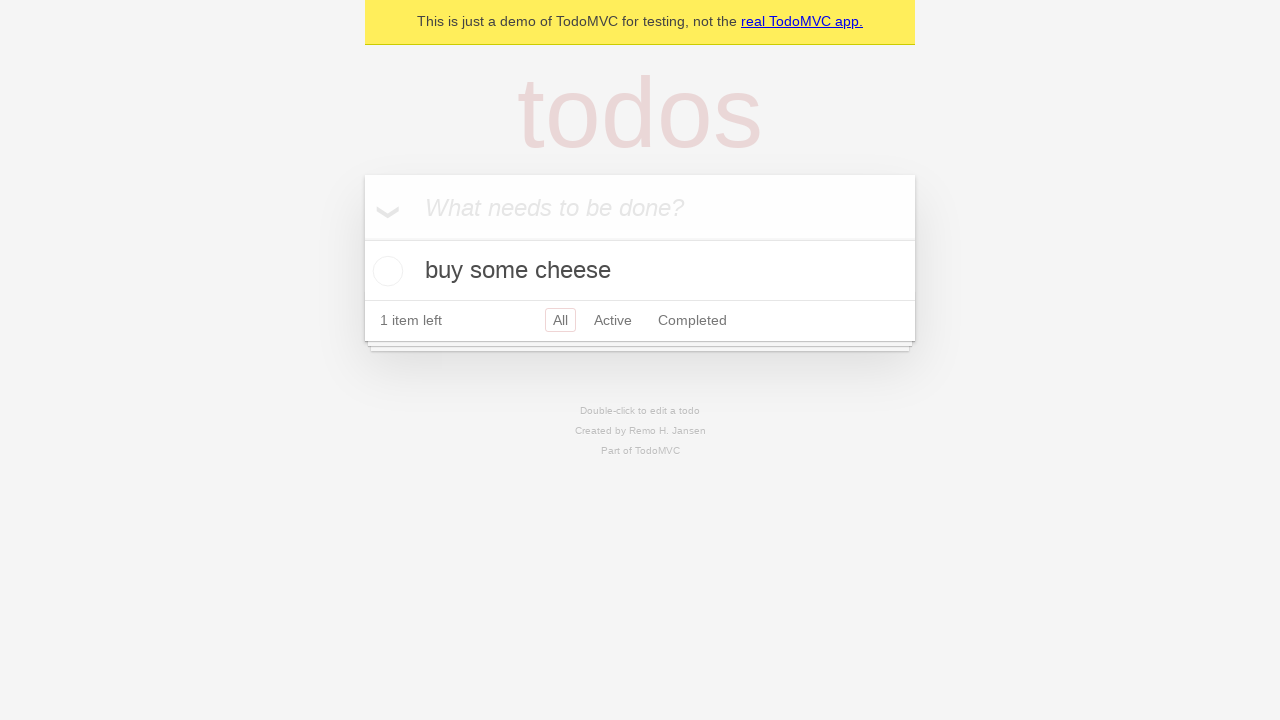

Filled new todo input with 'feed the cat' on internal:attr=[placeholder="What needs to be done?"i]
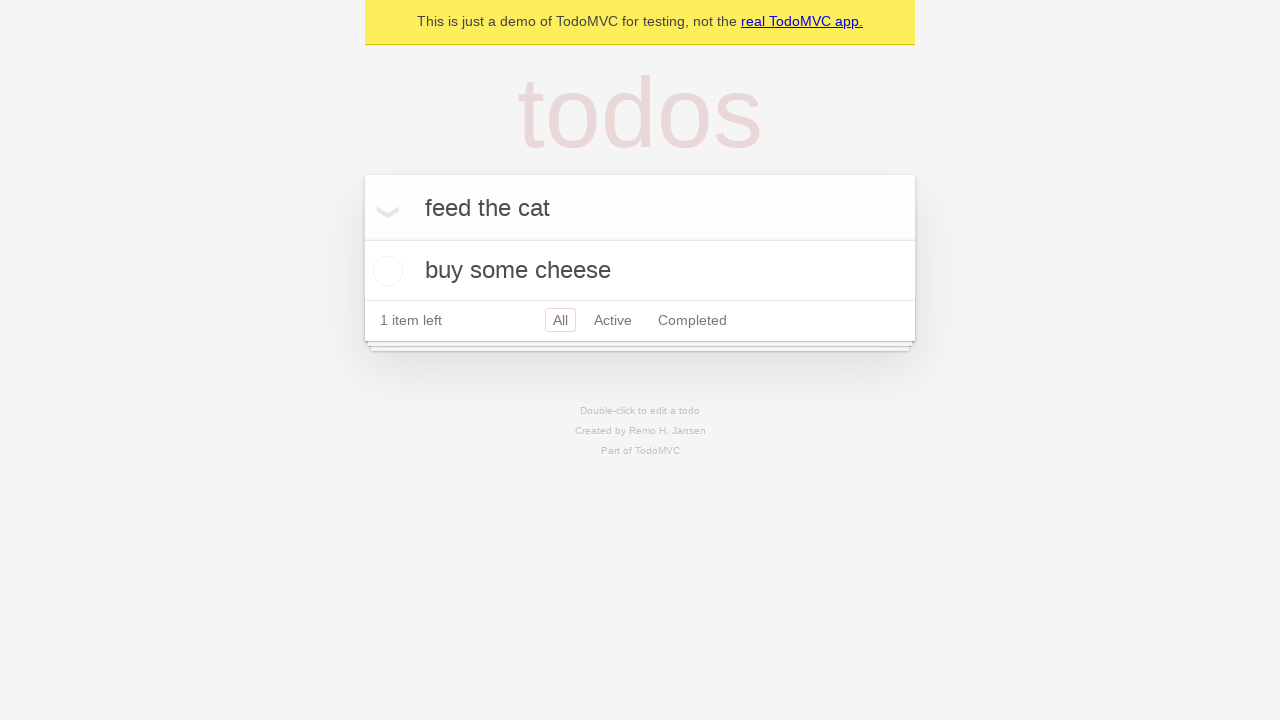

Pressed Enter to create todo 'feed the cat' on internal:attr=[placeholder="What needs to be done?"i]
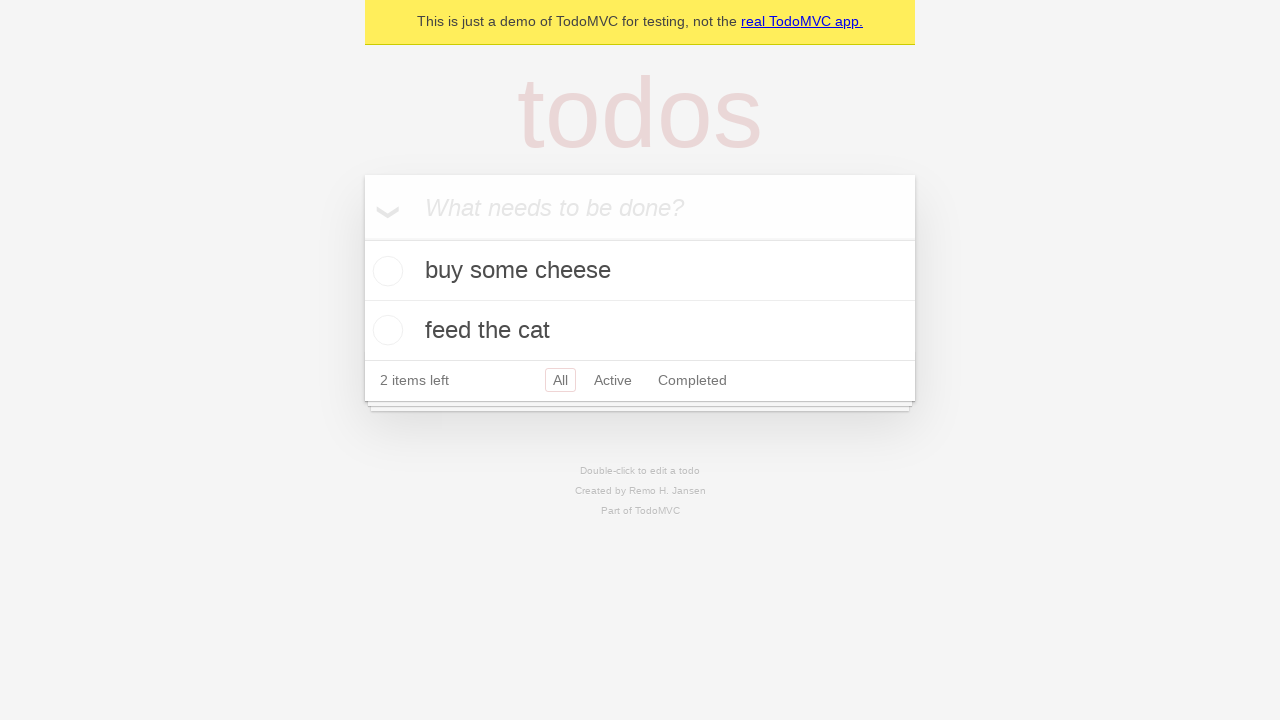

Filled new todo input with 'book a doctors appointment' on internal:attr=[placeholder="What needs to be done?"i]
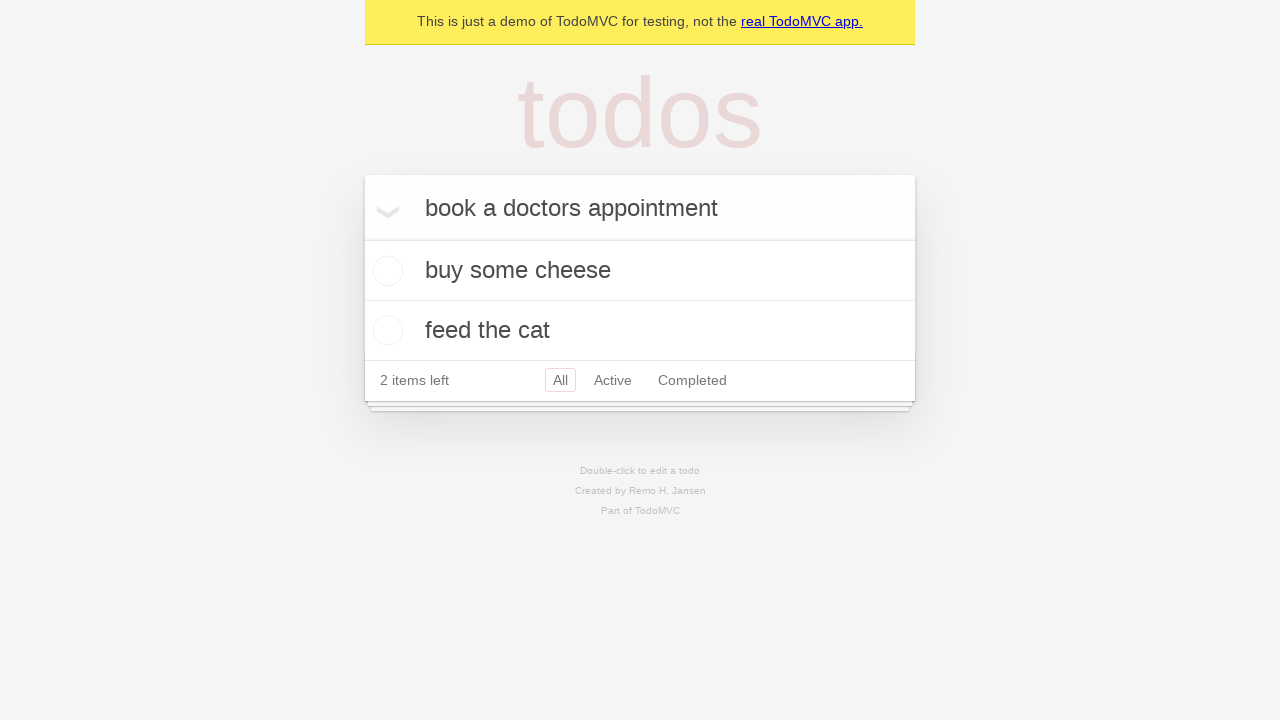

Pressed Enter to create todo 'book a doctors appointment' on internal:attr=[placeholder="What needs to be done?"i]
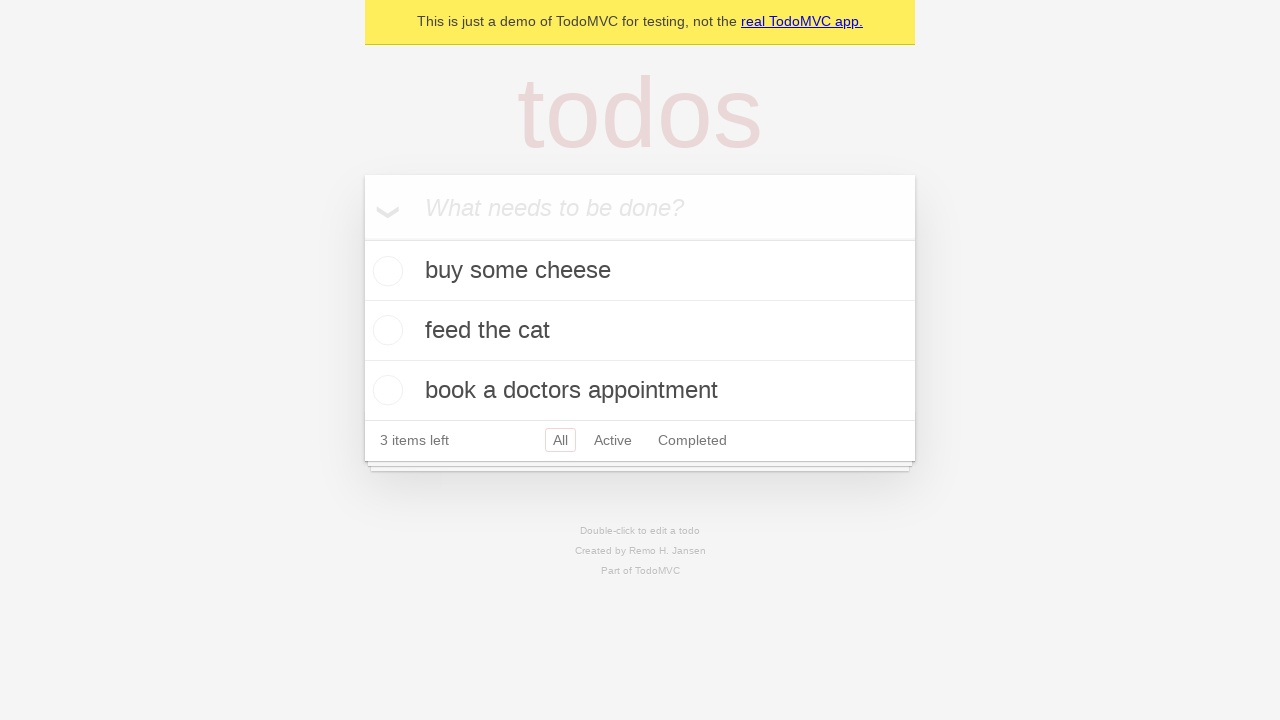

Double-clicked second todo item to enter edit mode at (640, 331) on internal:testid=[data-testid="todo-item"s] >> nth=1
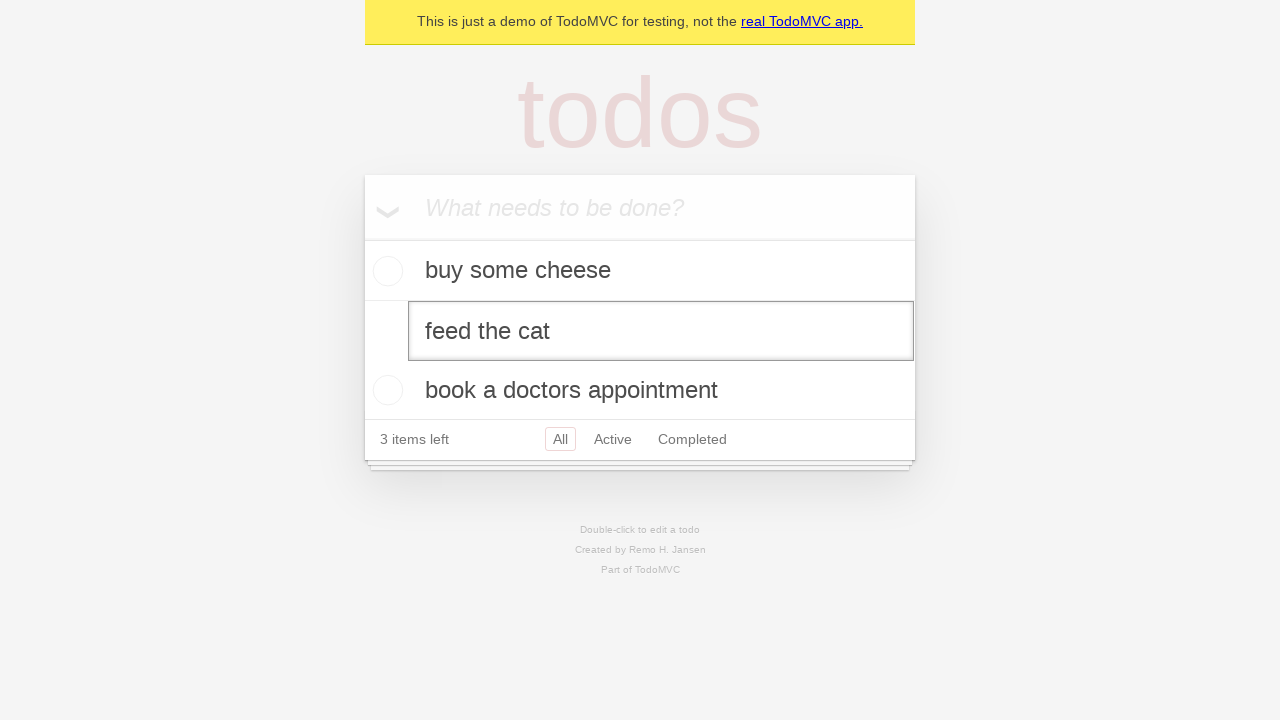

Filled edit textbox with text containing leading and trailing spaces on internal:testid=[data-testid="todo-item"s] >> nth=1 >> internal:role=textbox[nam
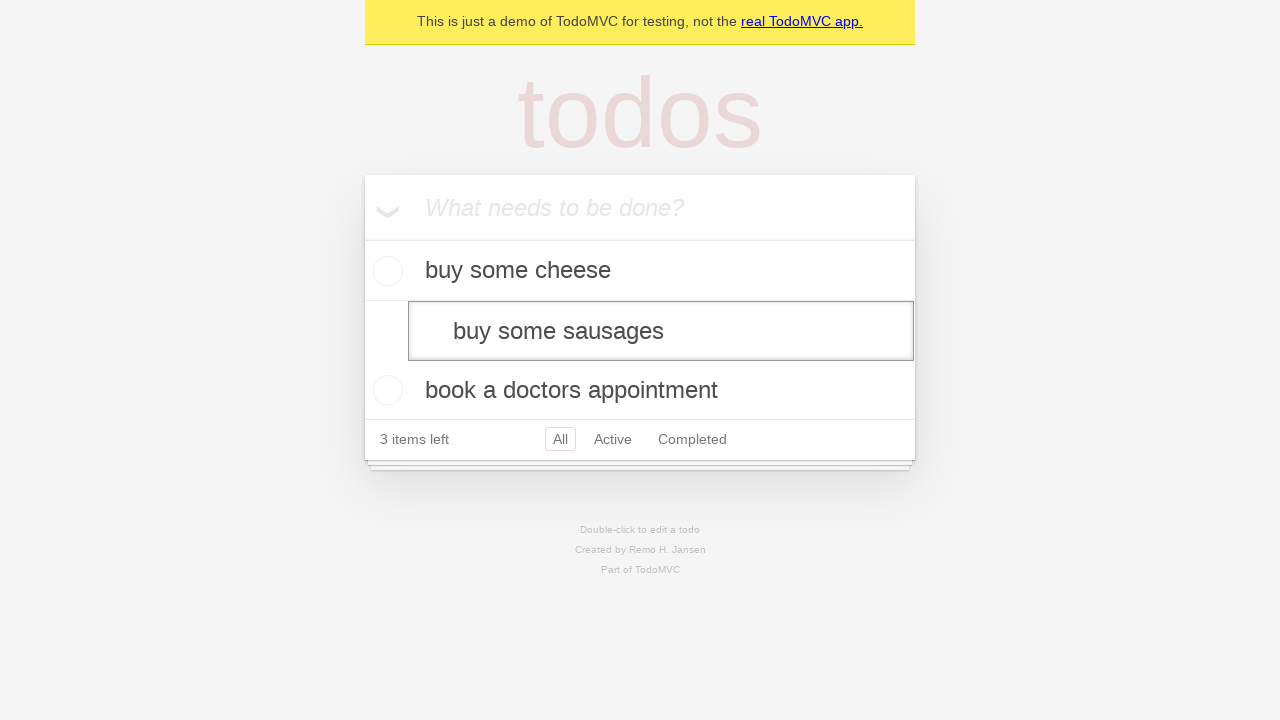

Pressed Enter to save edited todo, trimming should occur on internal:testid=[data-testid="todo-item"s] >> nth=1 >> internal:role=textbox[nam
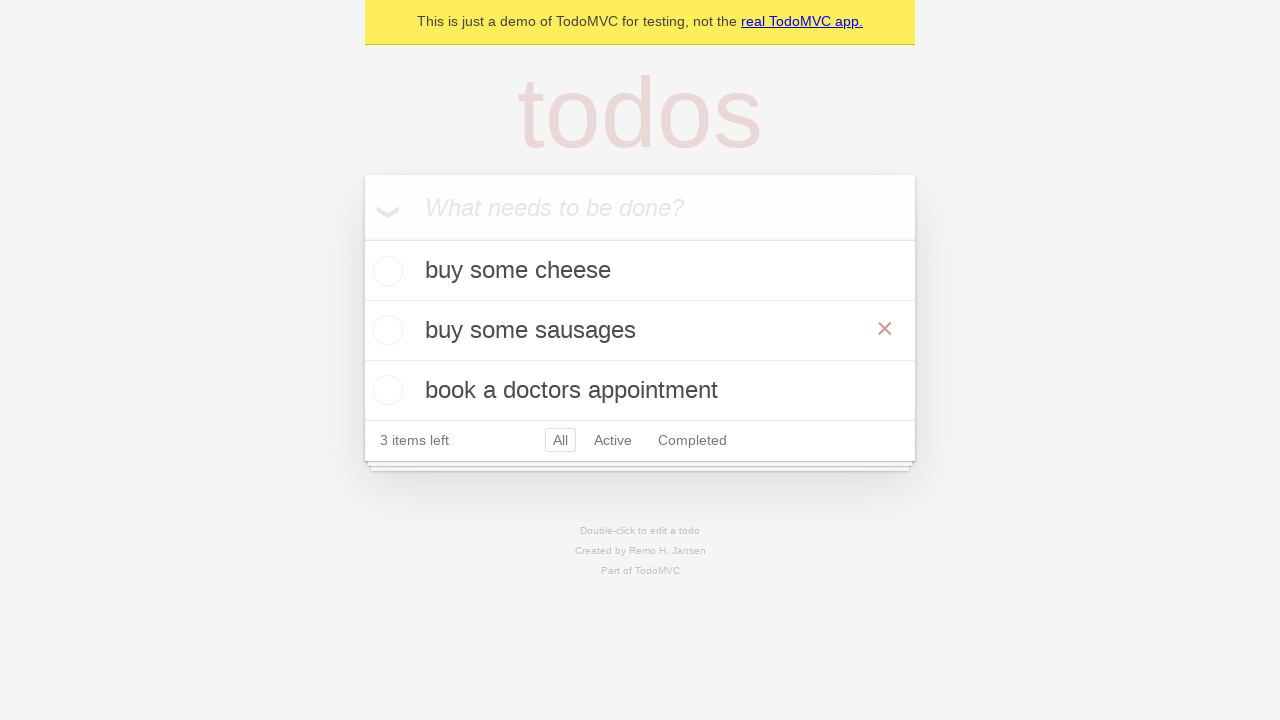

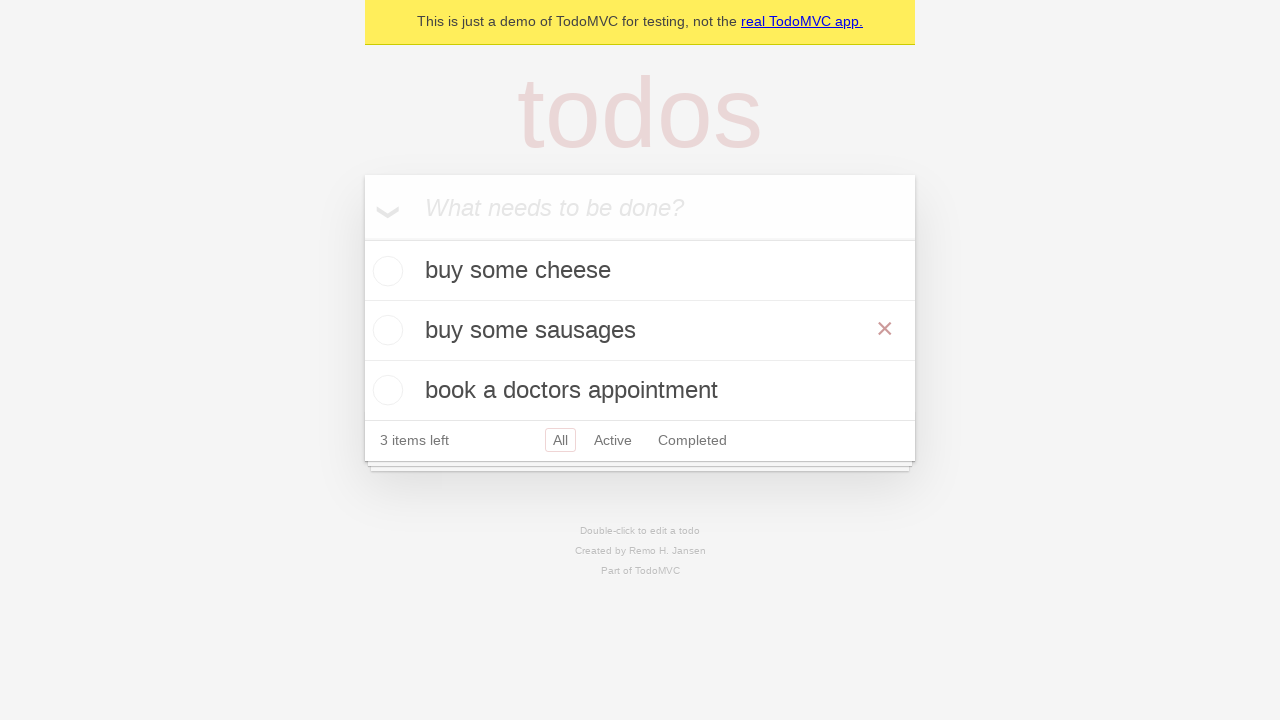